Opens a new window by clicking a button and verifies that "Document 2" text is present in the new window

Starting URL: https://skryabin.com/market/quote.html

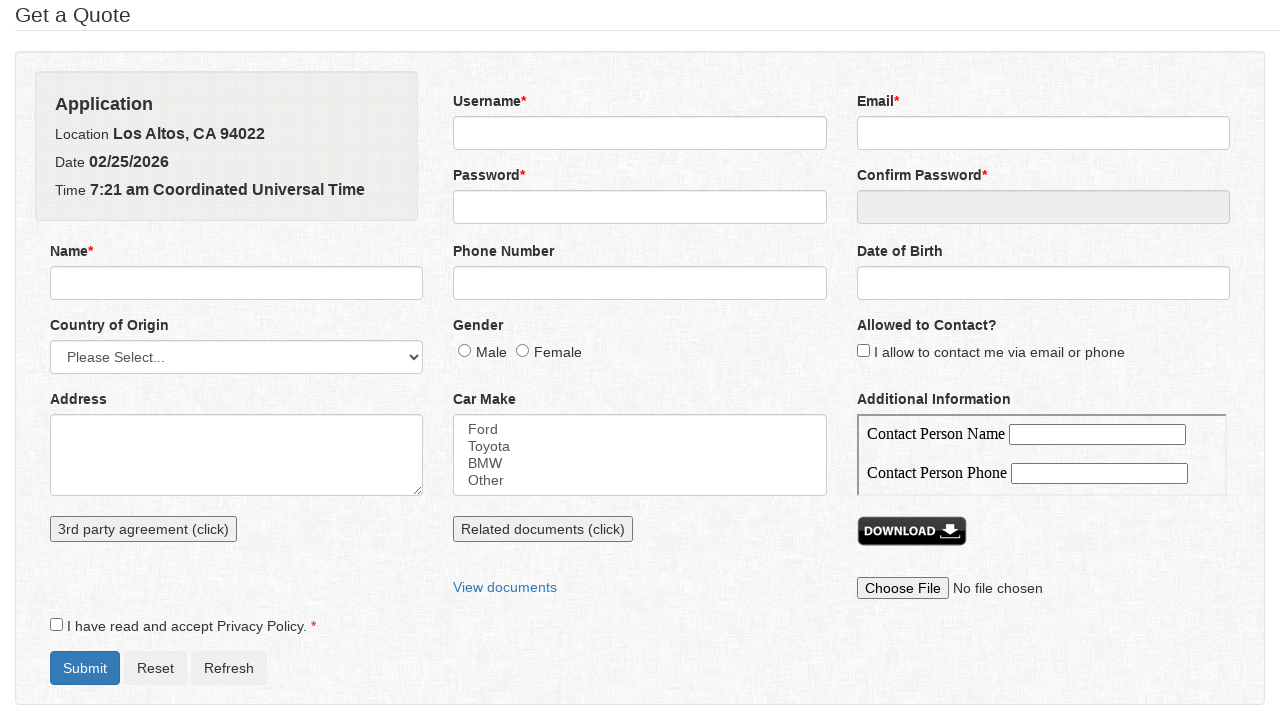

Clicked button to open new window at (543, 529) on xpath=//button[contains(@onclick,'new')]
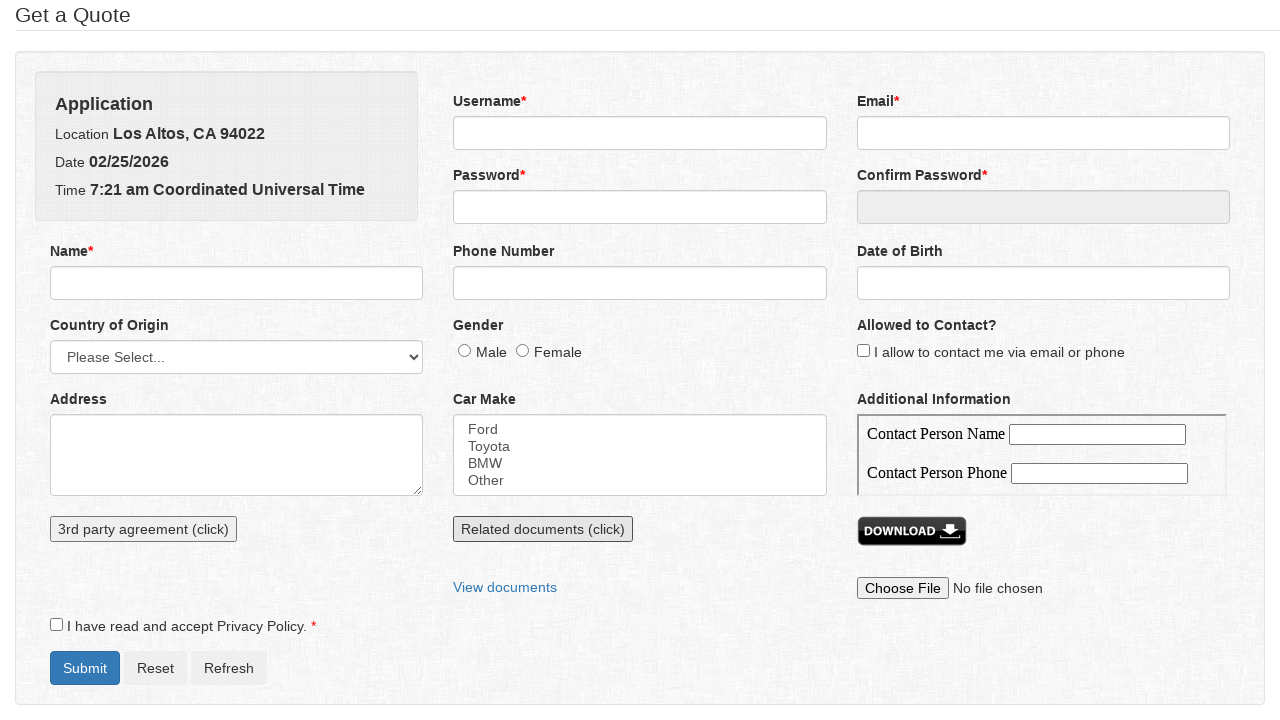

New window opened and captured
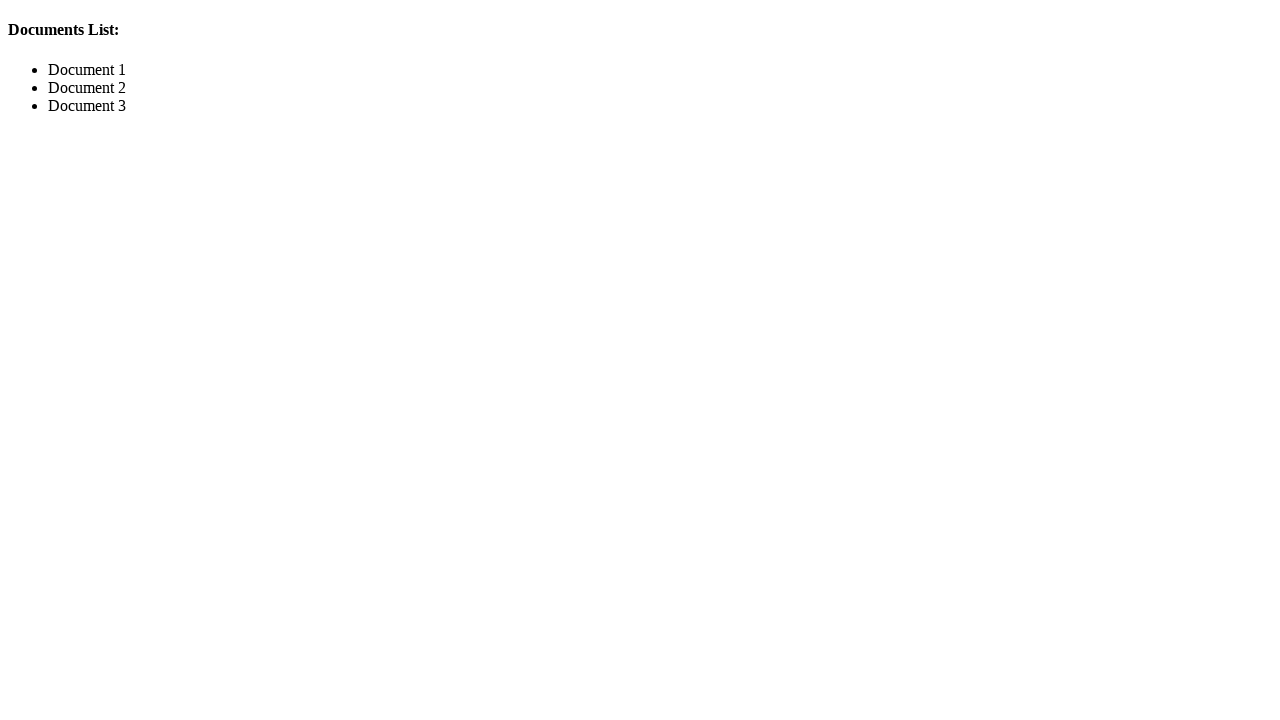

New page finished loading
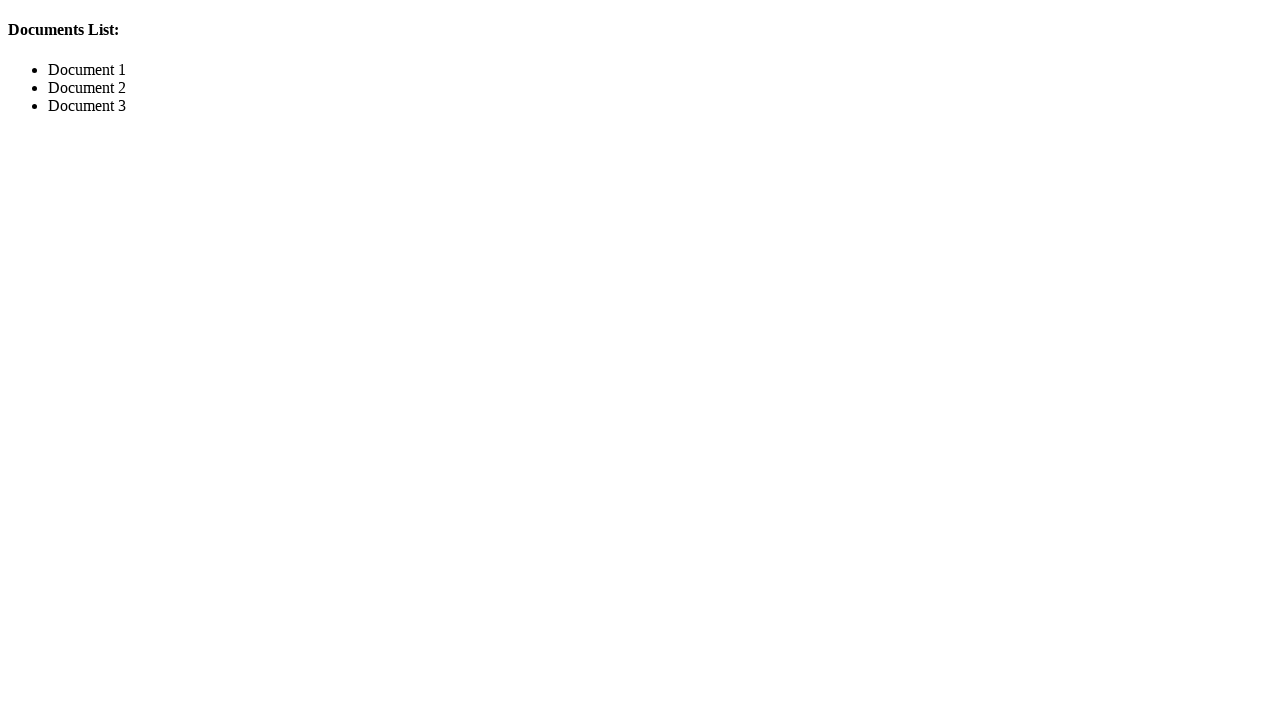

Retrieved text content from unordered list
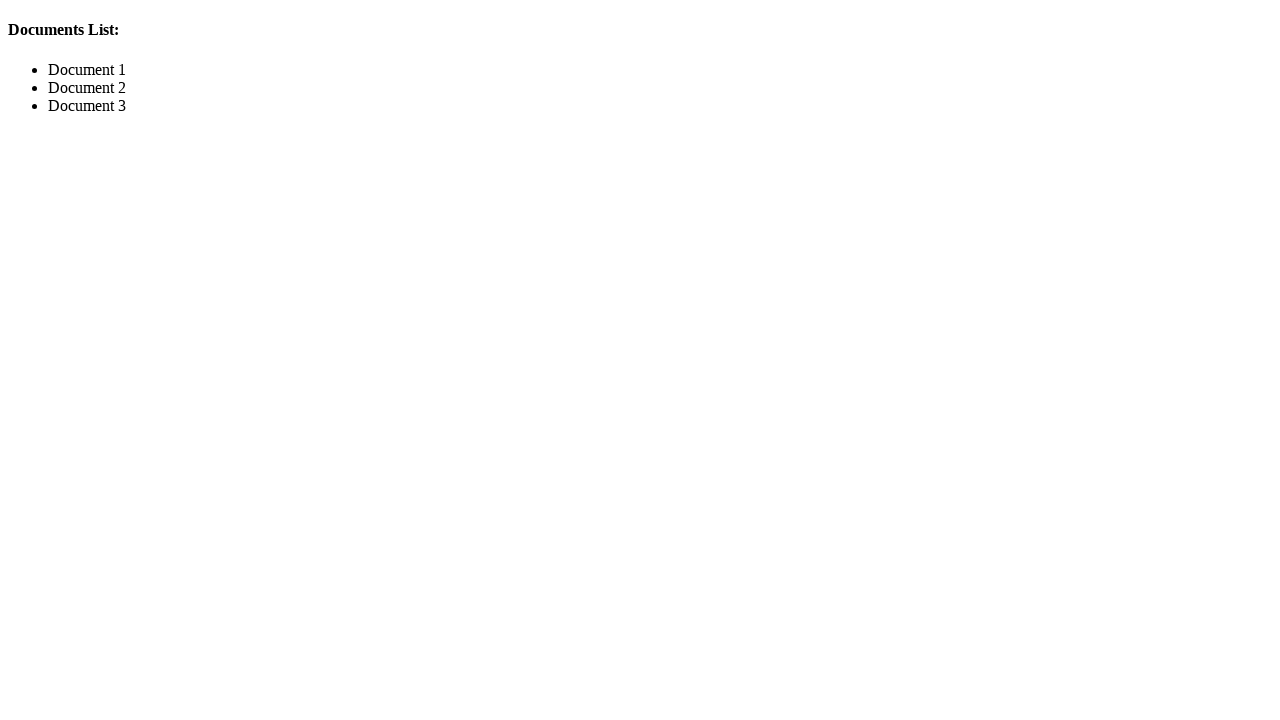

Verified 'Document 2' text is present in new window
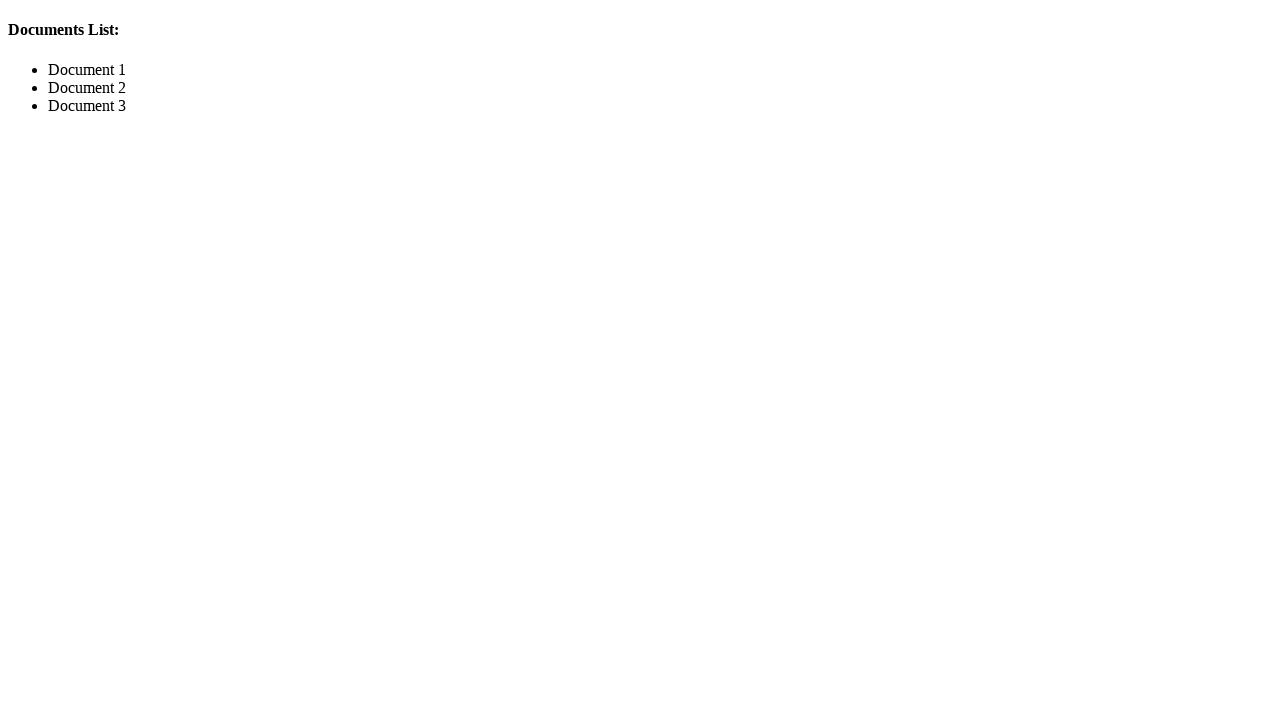

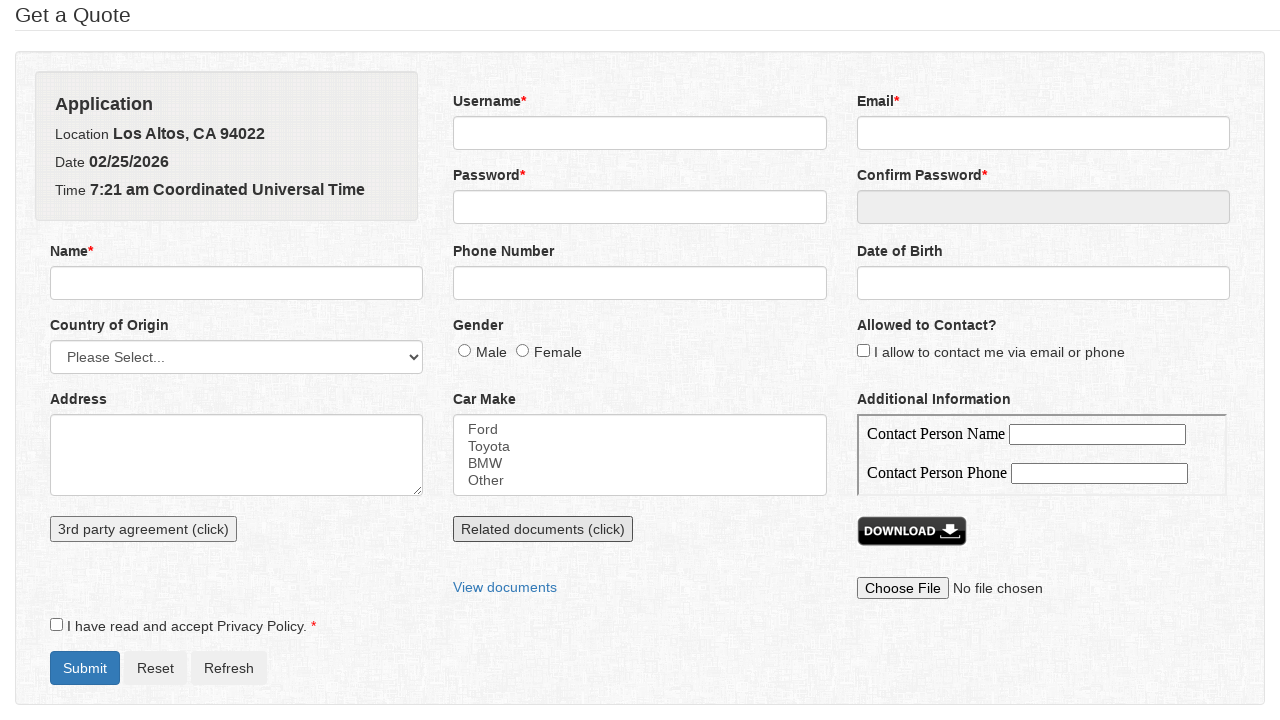